Selects profession as Automation Tester and tool as Selenium WebDriver on a practice form

Starting URL: https://www.techlistic.com/p/selenium-practice-form.html

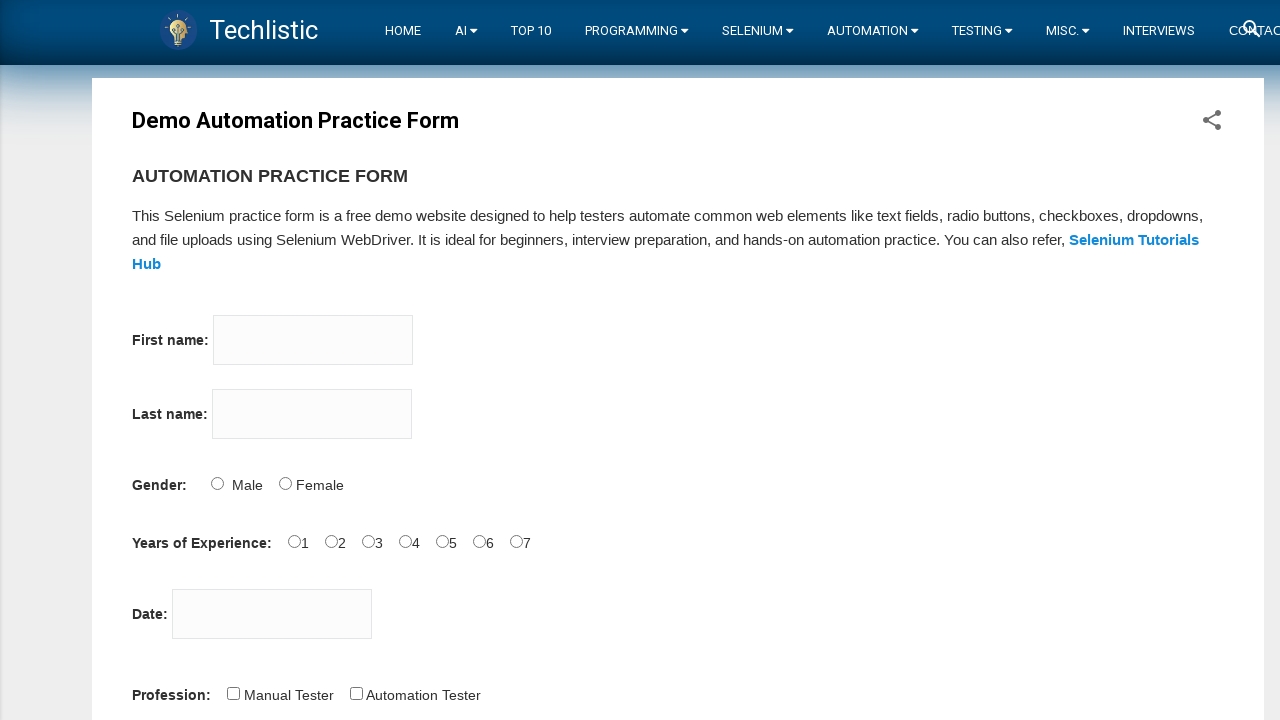

Clicked on Automation Tester profession option at (356, 693) on #profession-1
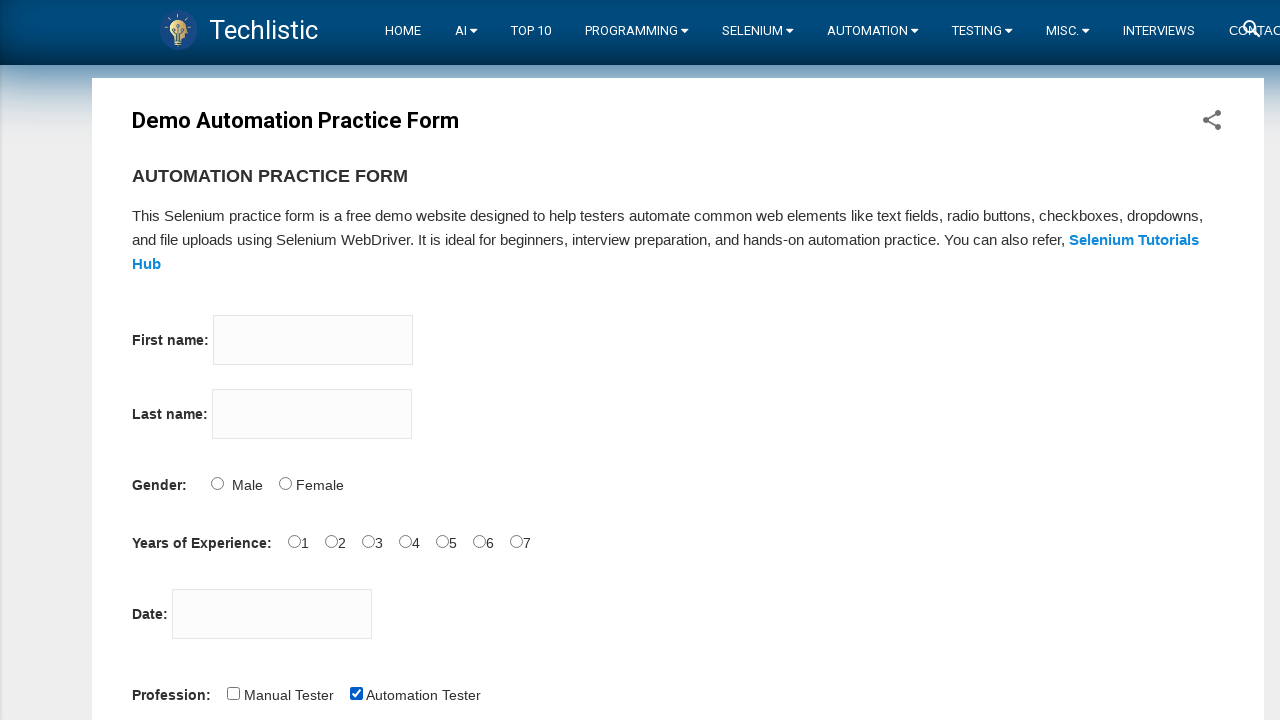

Clicked on Selenium WebDriver tool option at (446, 360) on #tool-2
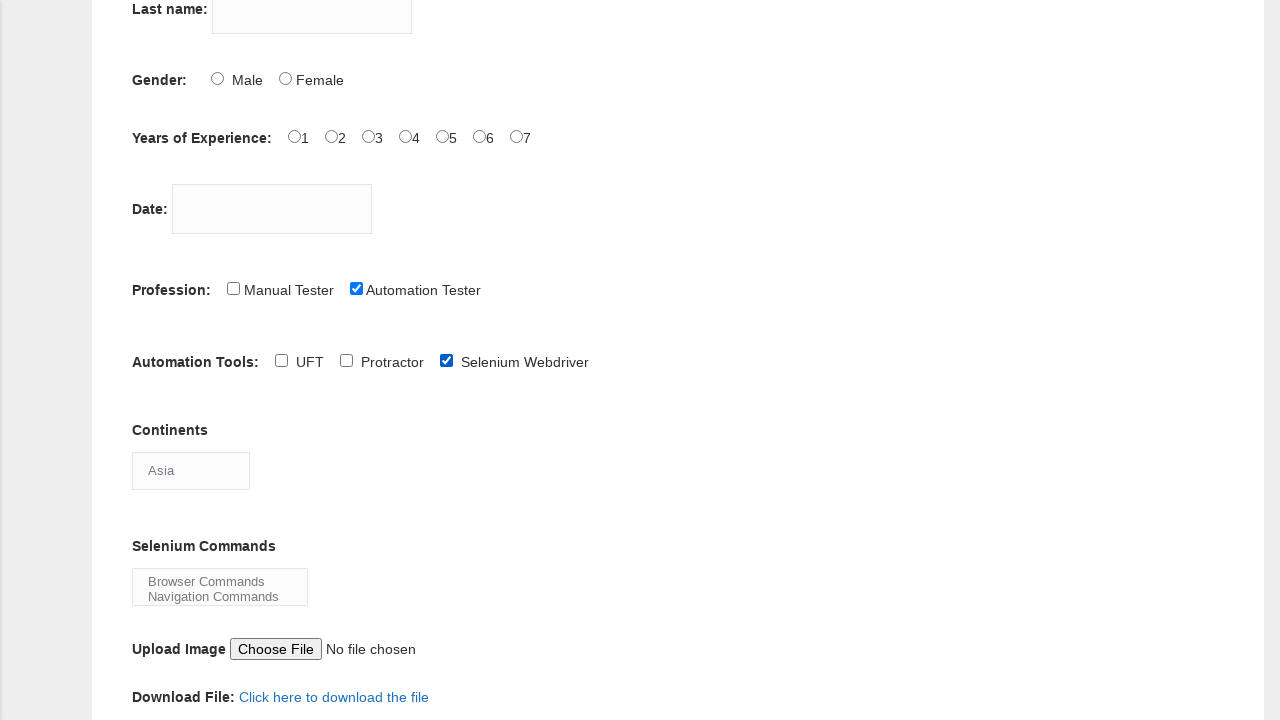

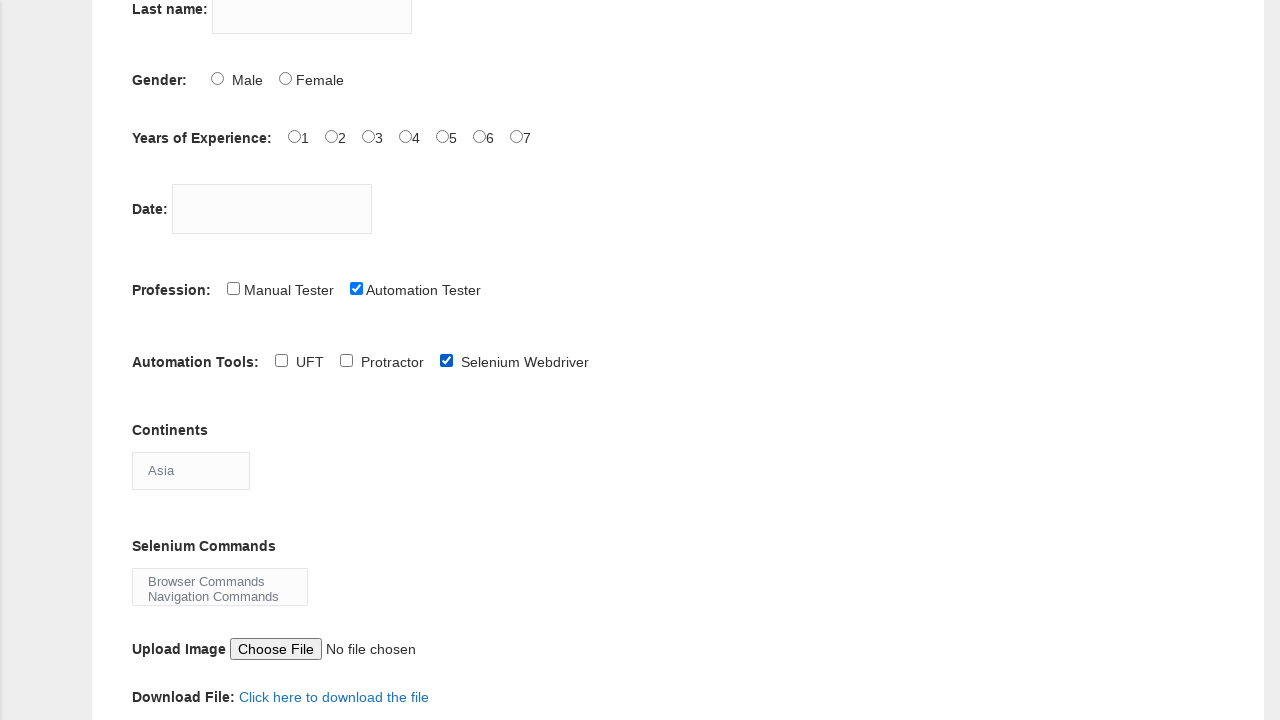